Tests date selection functionality on SpiceJet website by navigating through the calendar and selecting a specific date

Starting URL: https://www.spicejet.com/

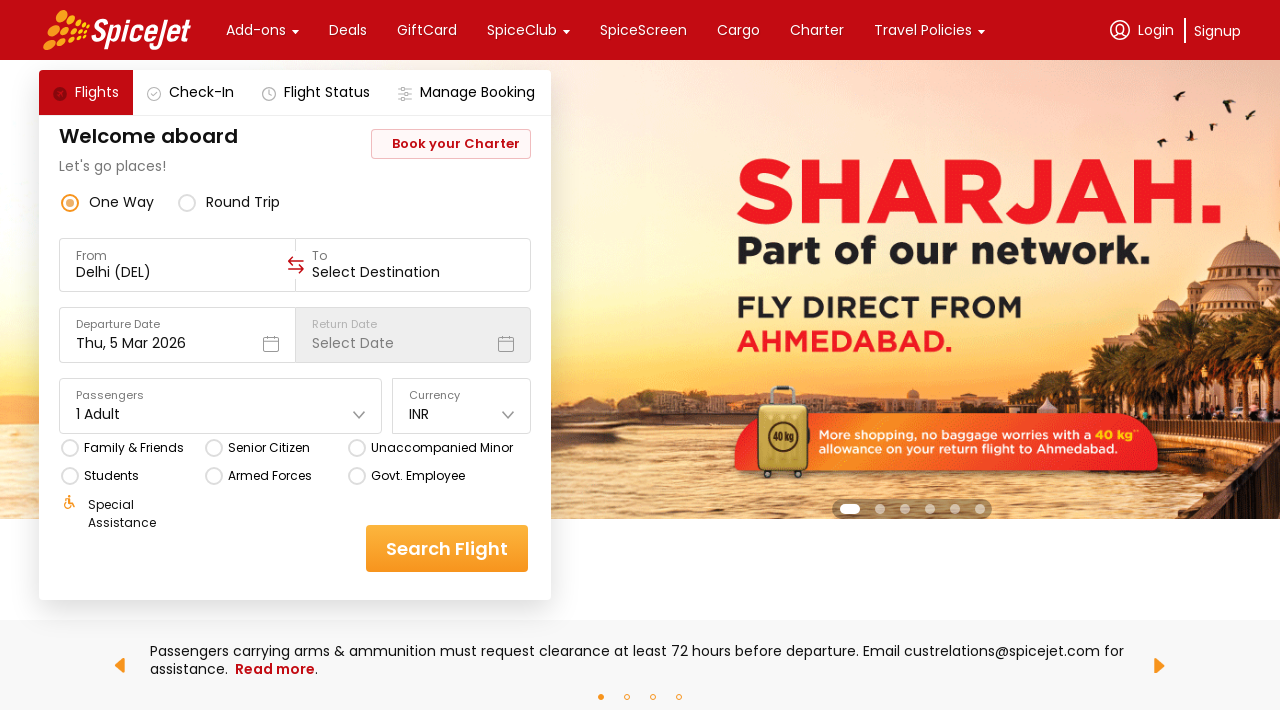

Clicked departure date dropdown to open calendar at (177, 335) on div[data-testid='departure-date-dropdown-label-test-id']
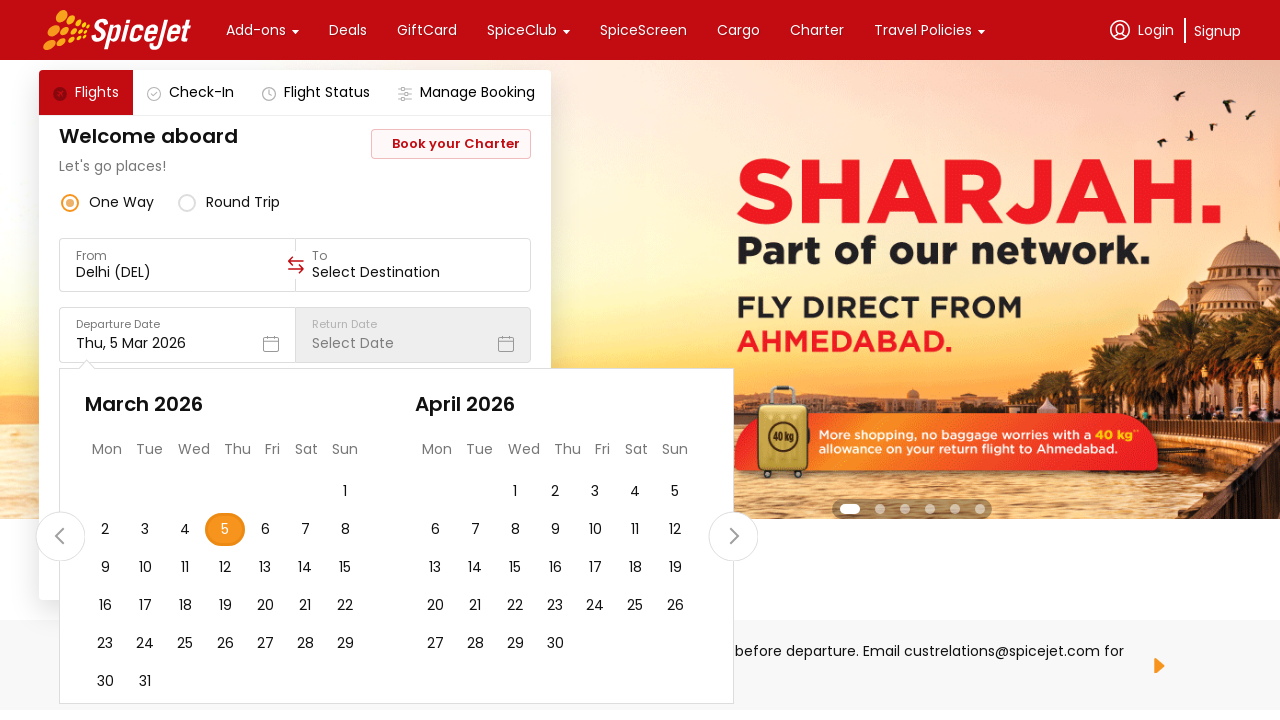

Clicked back button to view all available months at (60, 536) on (//*[name()='svg' and @viewBox='0 0 50 50'])[2]
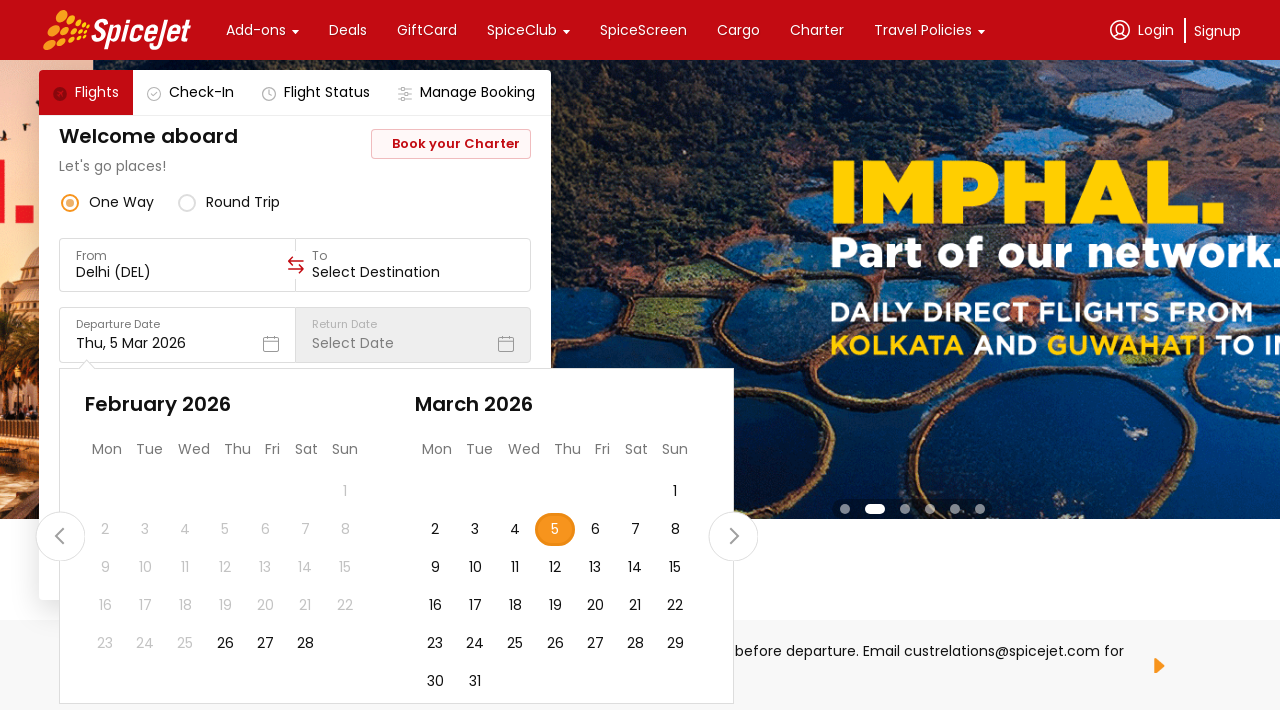

Retrieved all month elements from the calendar
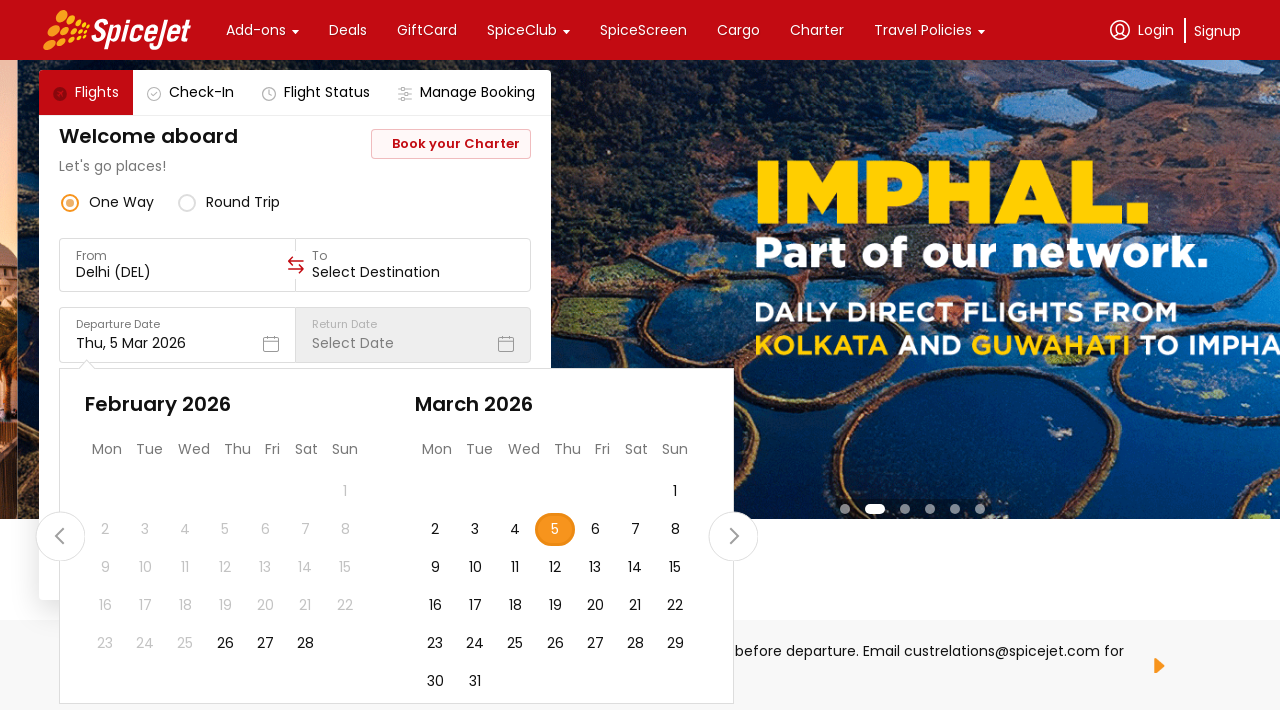

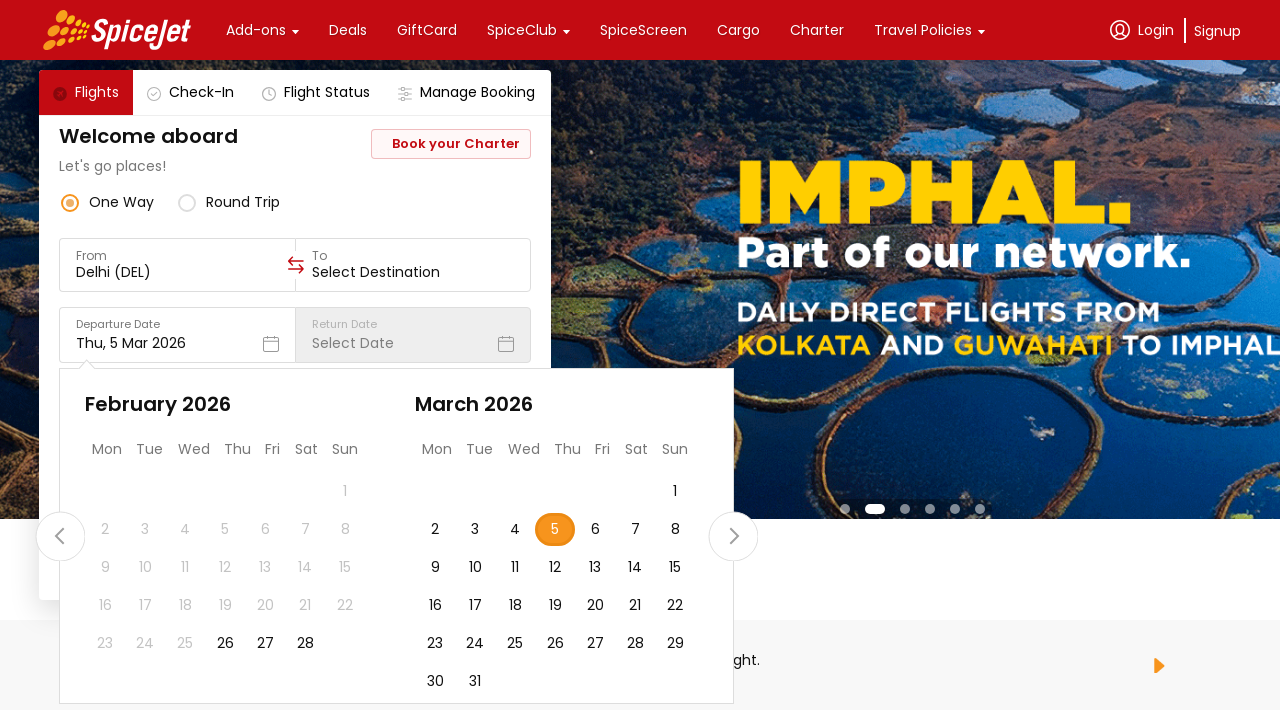